Tests error handling when submitting booking with invalid credit card number

Starting URL: https://blazedemo.com

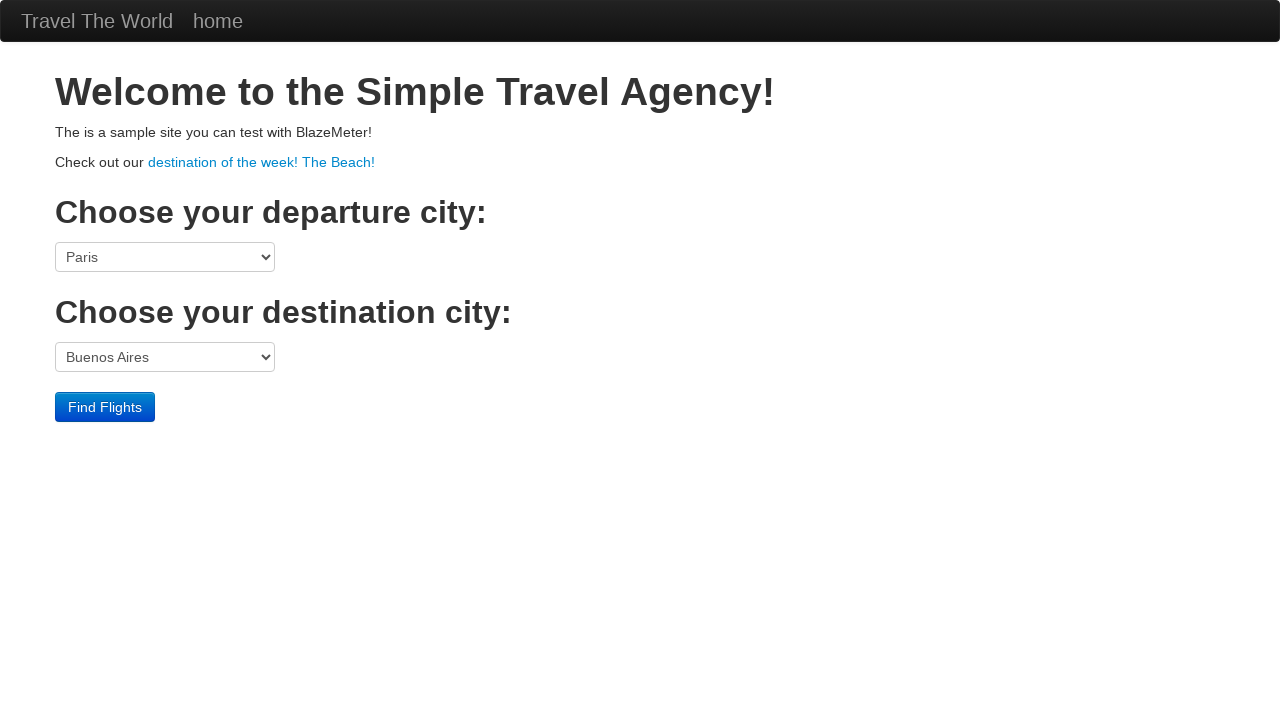

Selected Paris as departure city on select[name='fromPort']
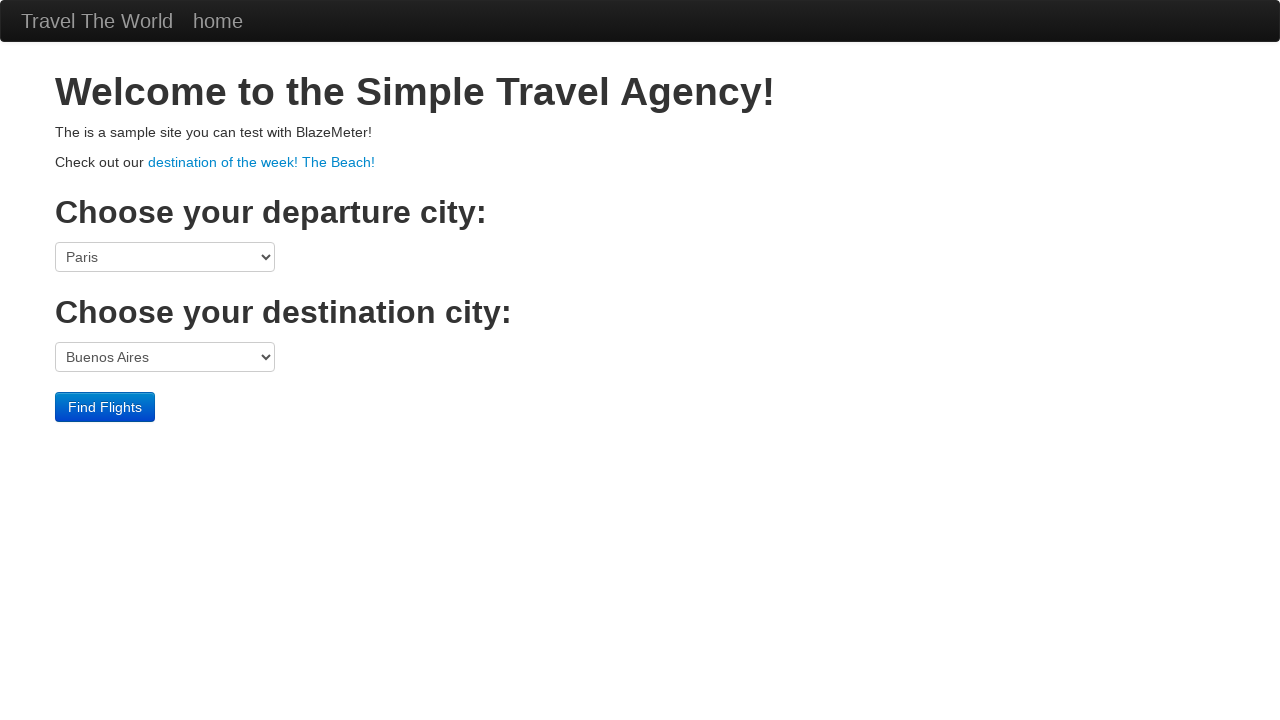

Selected London as destination city on select[name='toPort']
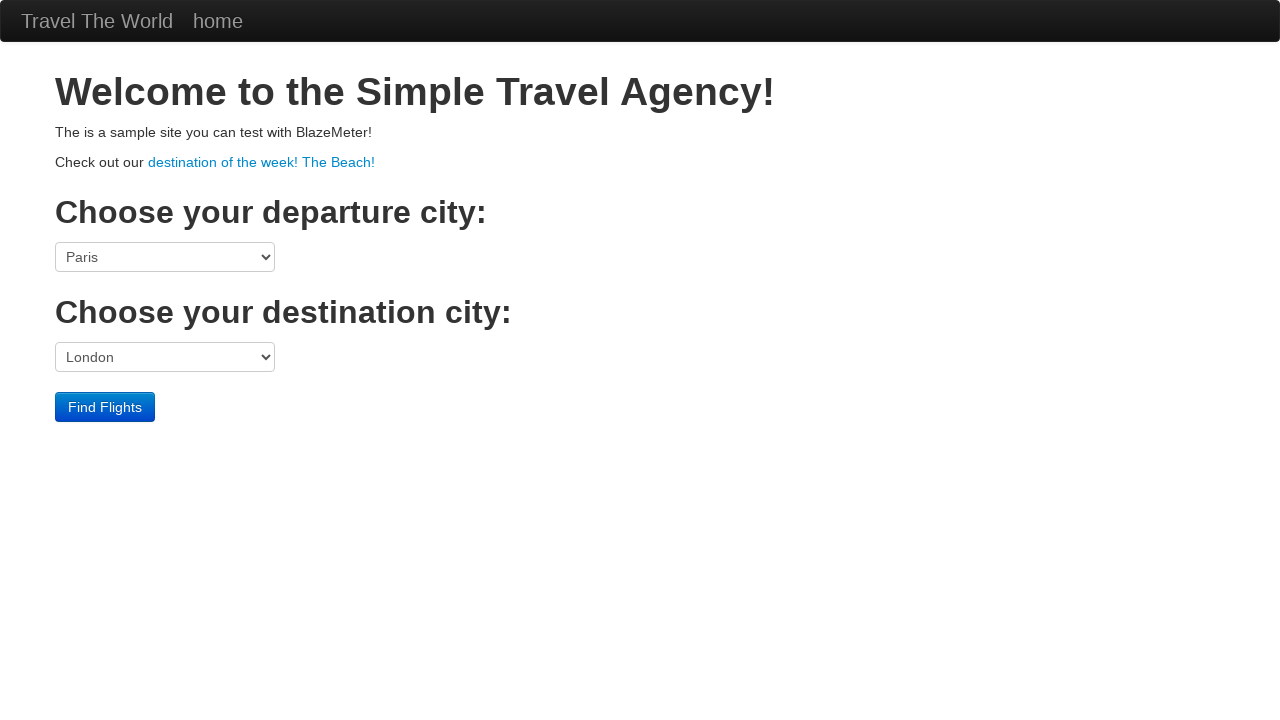

Clicked Find Flights button at (105, 407) on input[type='submit']
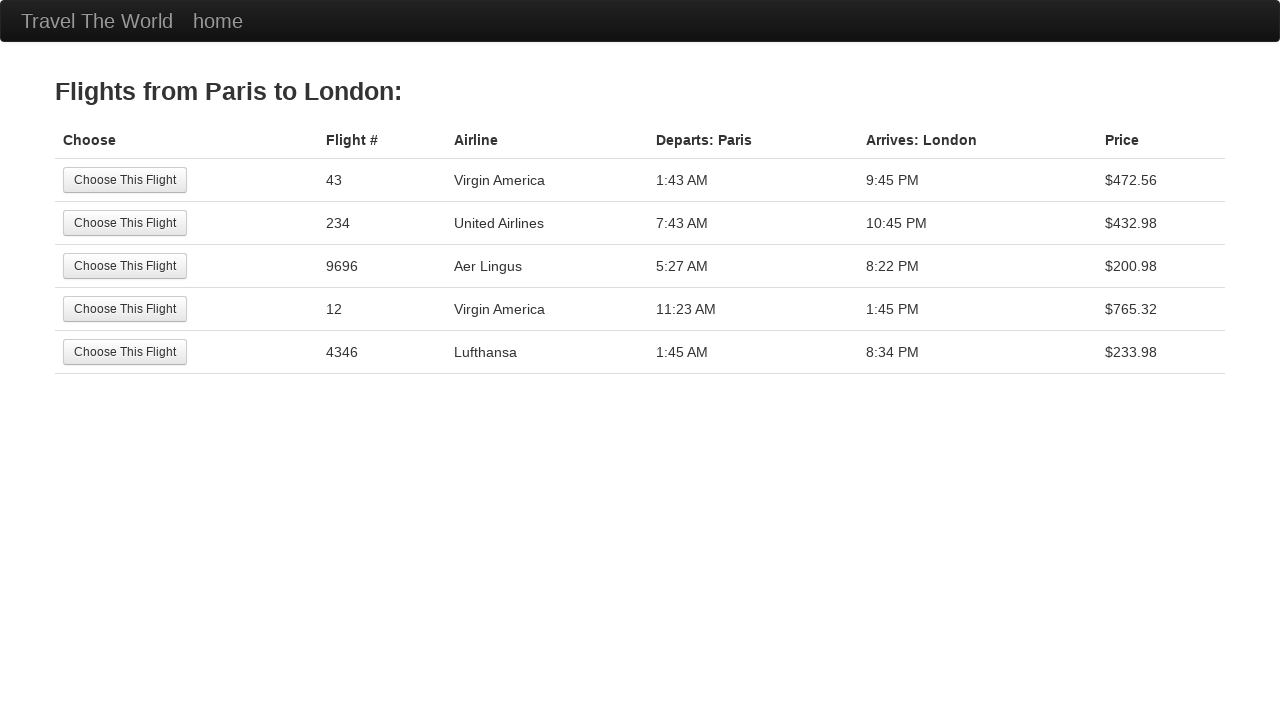

Selected first available flight at (125, 180) on input[type='submit']
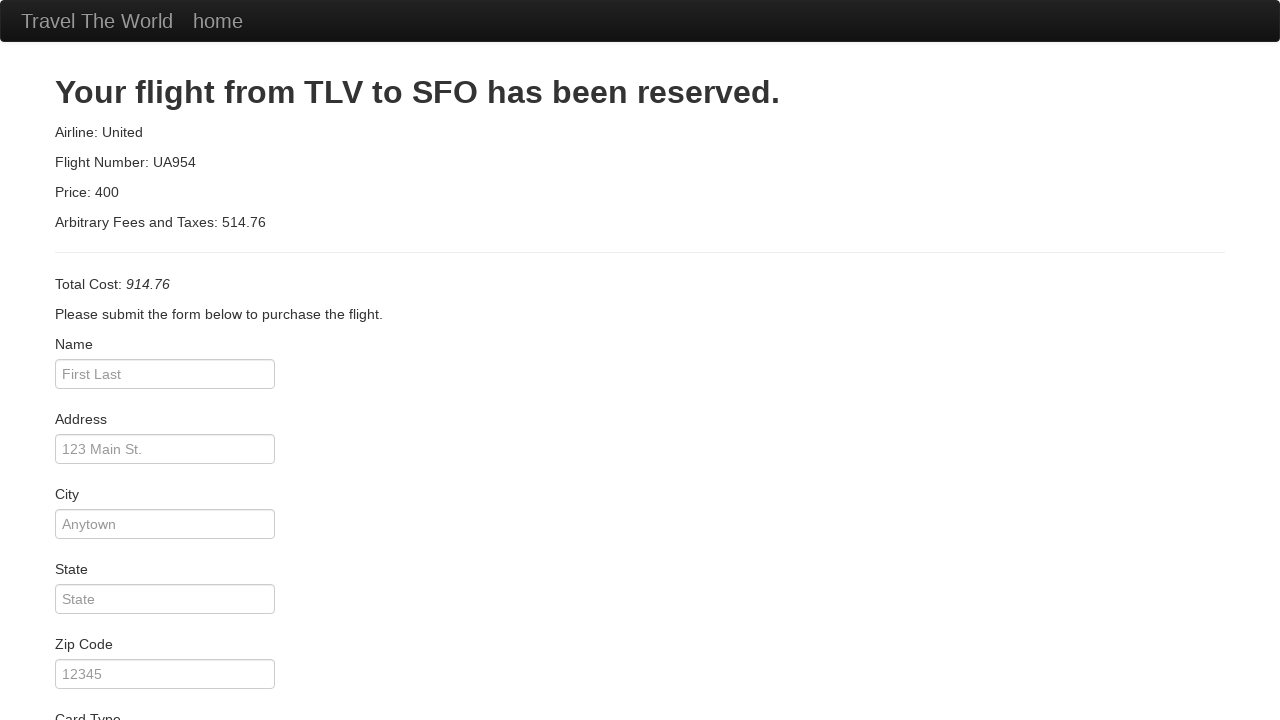

Entered passenger name: John Doe on input[name='inputName']
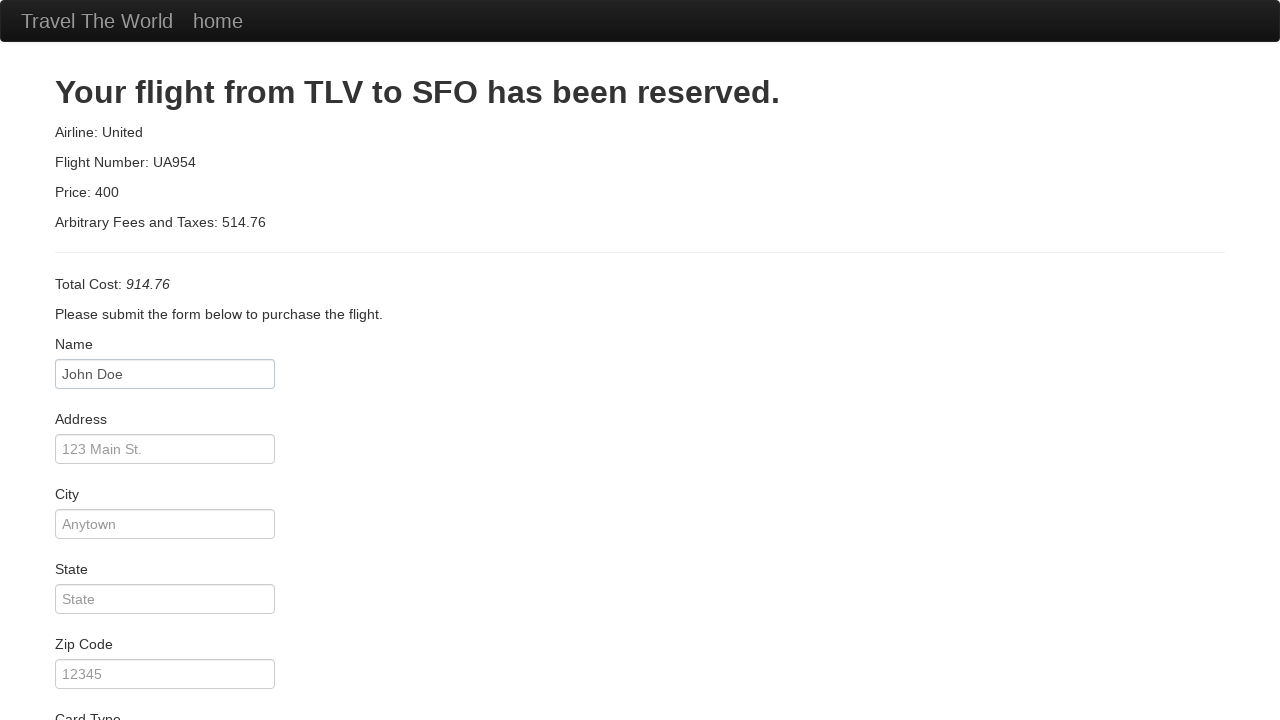

Entered address: 123 Main St on input[name='address']
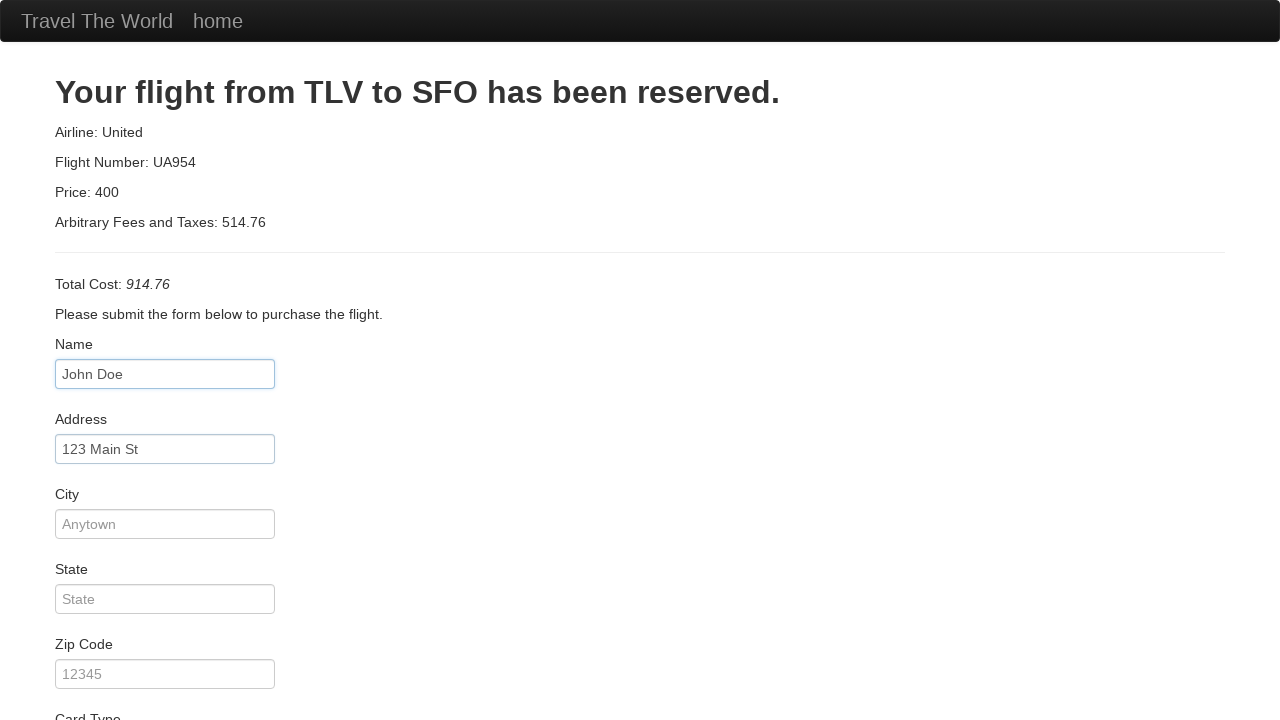

Entered city: Paris on input[name='city']
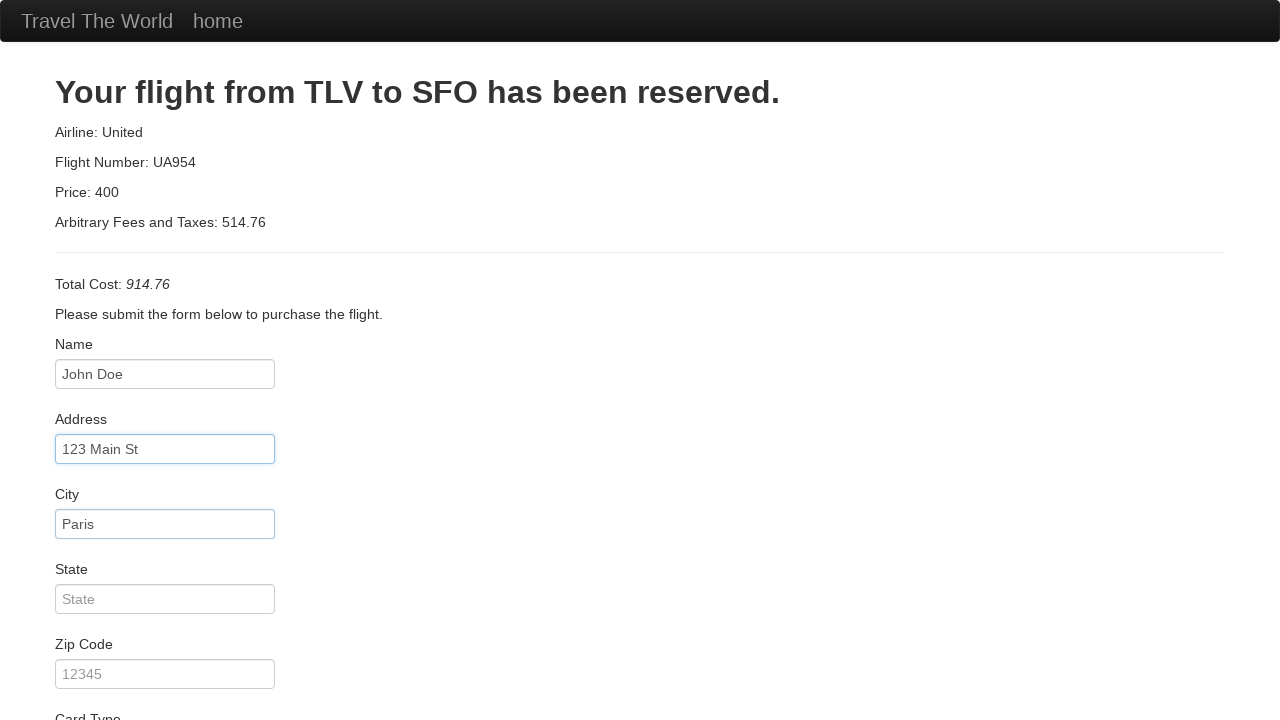

Entered state: Ile-de-France on input[name='state']
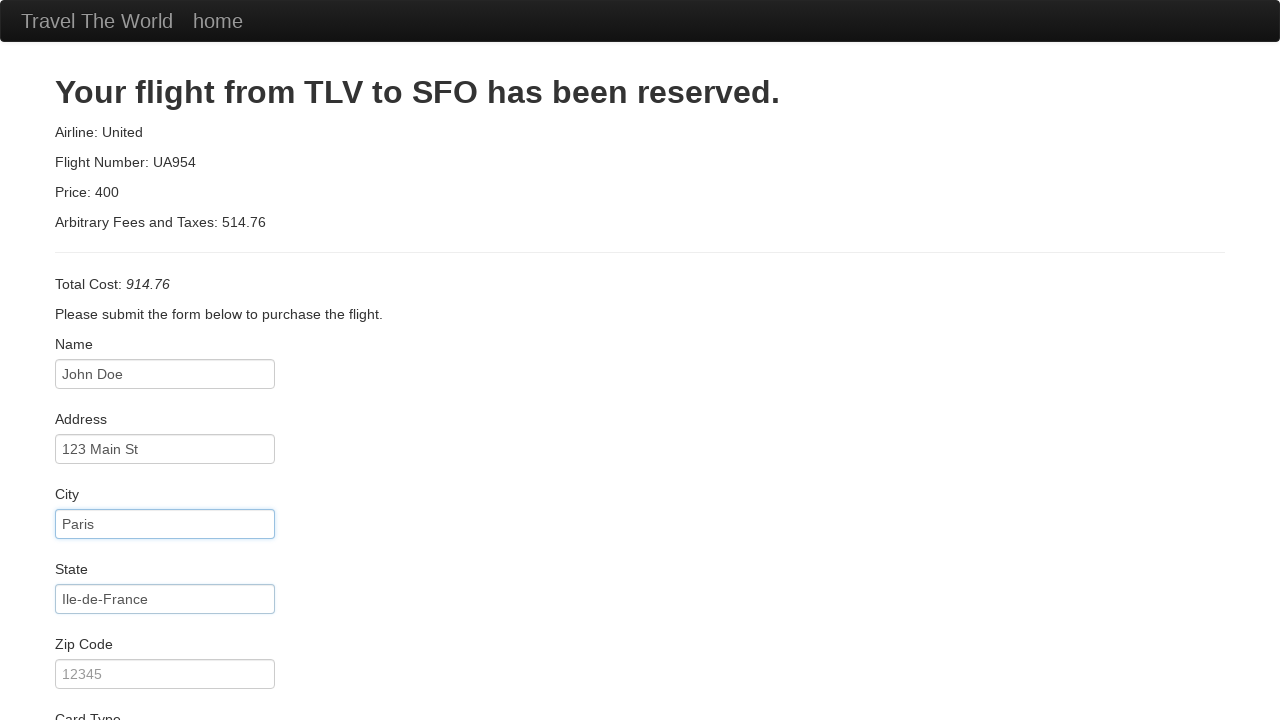

Entered zip code: 75001 on input[name='zipCode']
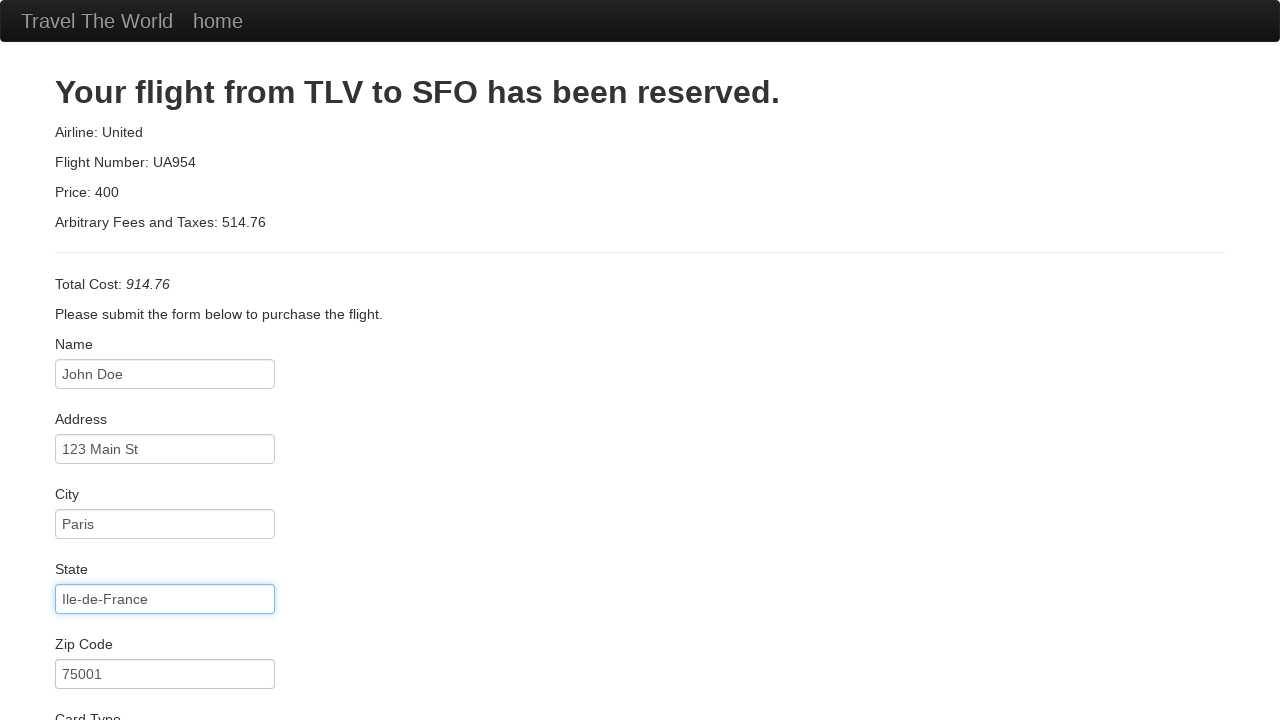

Entered invalid credit card number: 1234567890123456 on input[name='creditCardNumber']
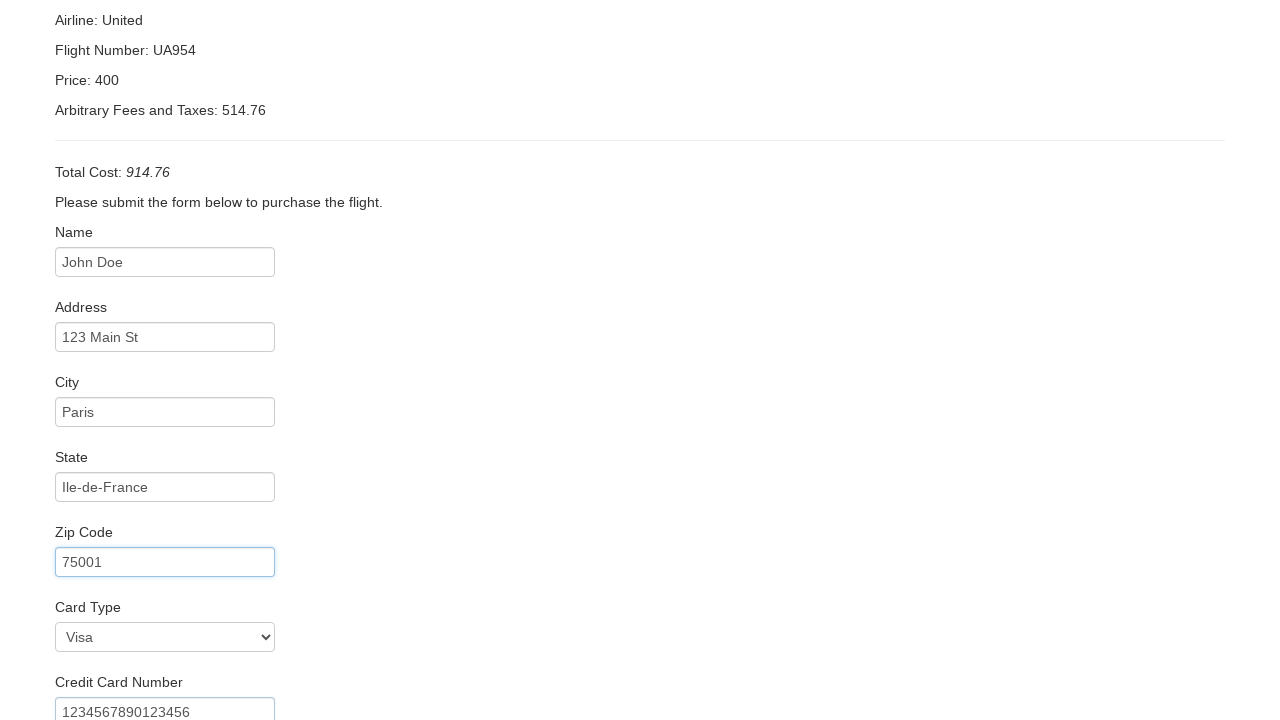

Clicked Purchase button to submit booking with invalid payment at (118, 685) on input[type='submit']
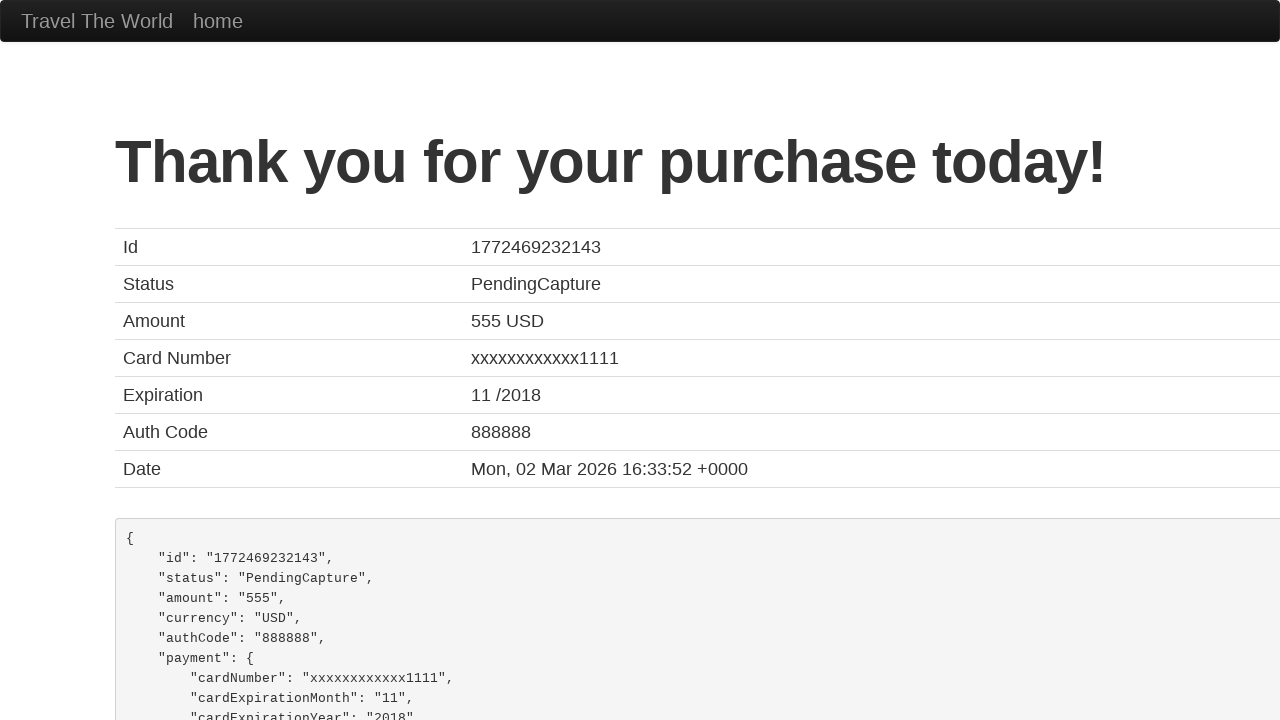

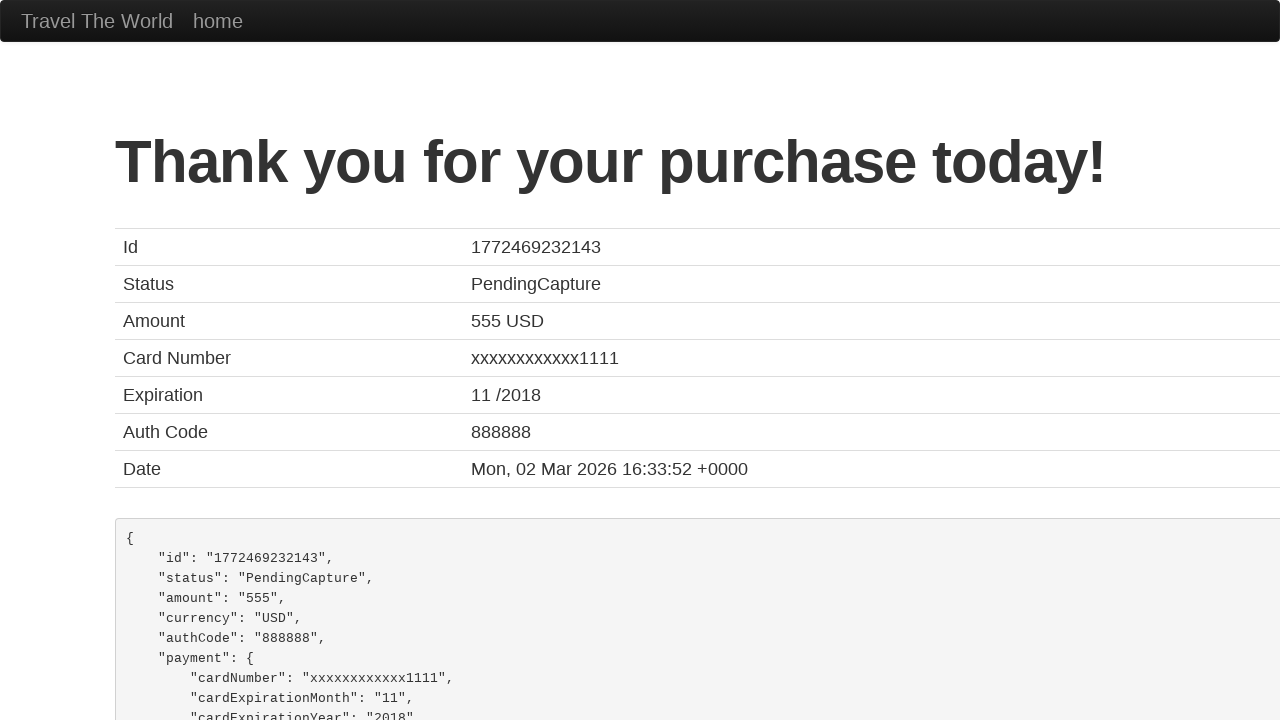